Tests hover functionality by hovering over the first avatar image and verifying that the hidden caption/user information becomes visible.

Starting URL: http://the-internet.herokuapp.com/hovers

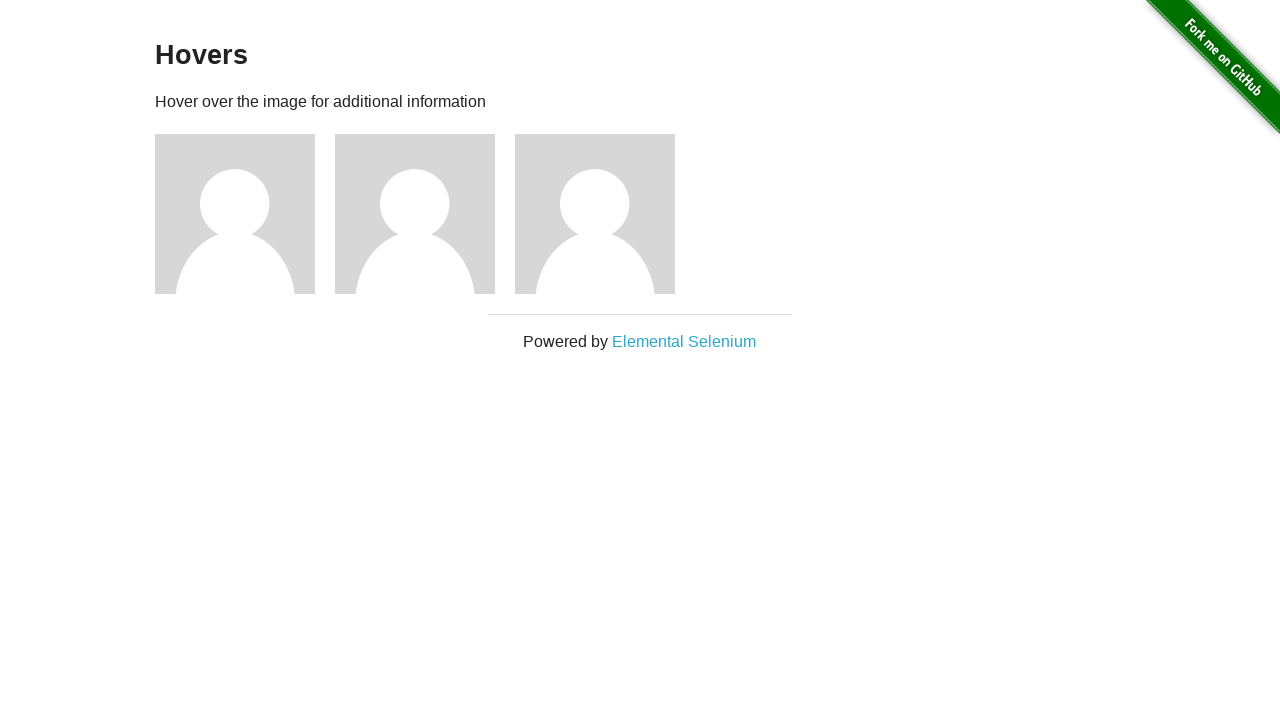

Located the first avatar figure element
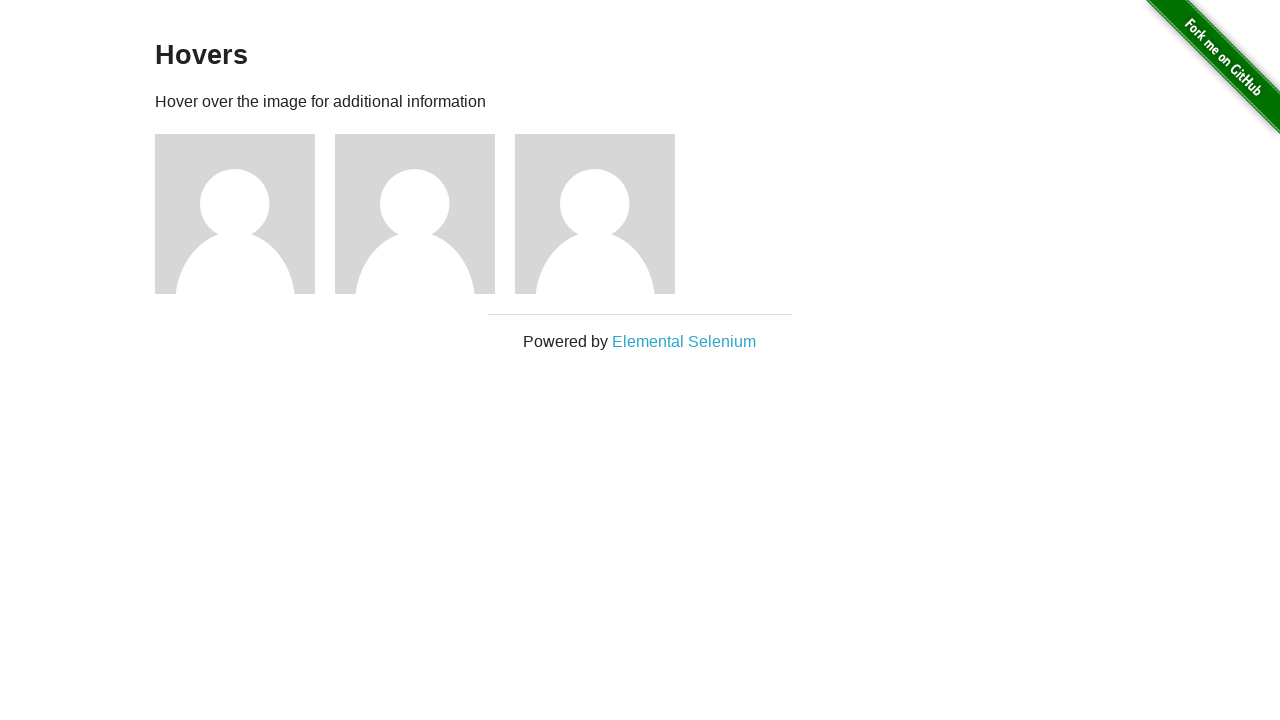

Hovered over the first avatar to trigger caption visibility at (245, 214) on .figure >> nth=0
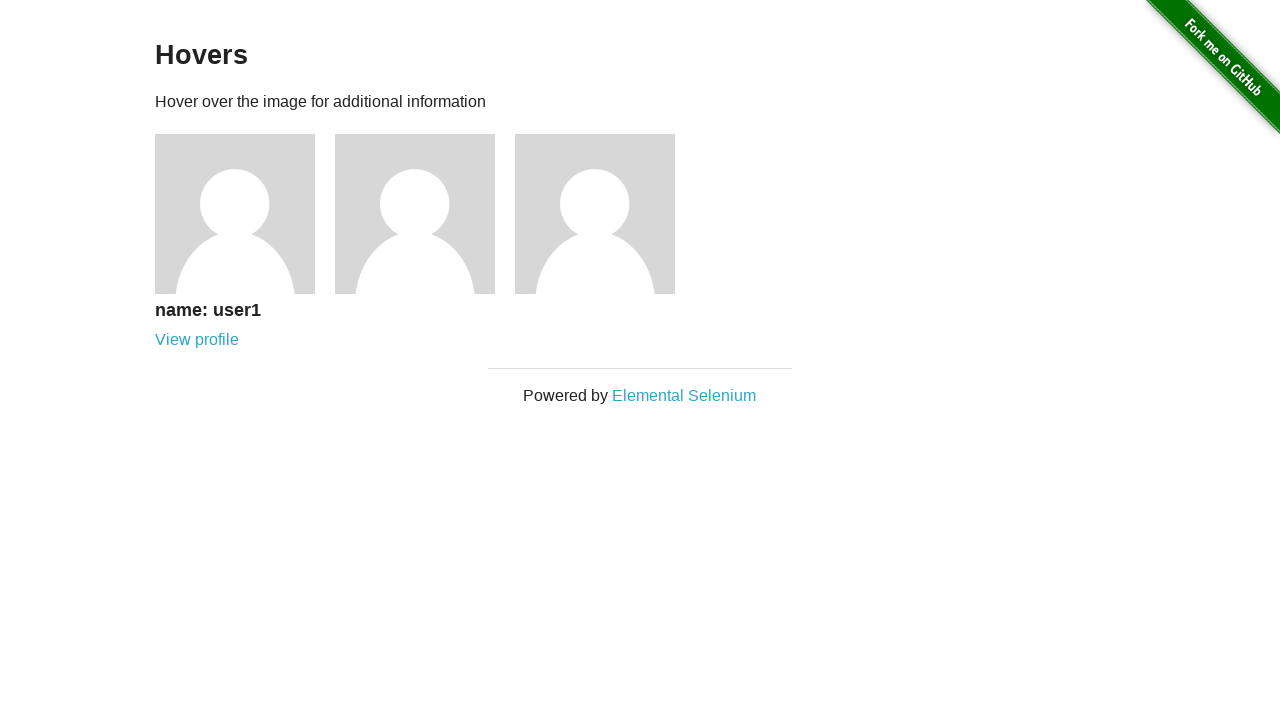

Located the first figcaption element
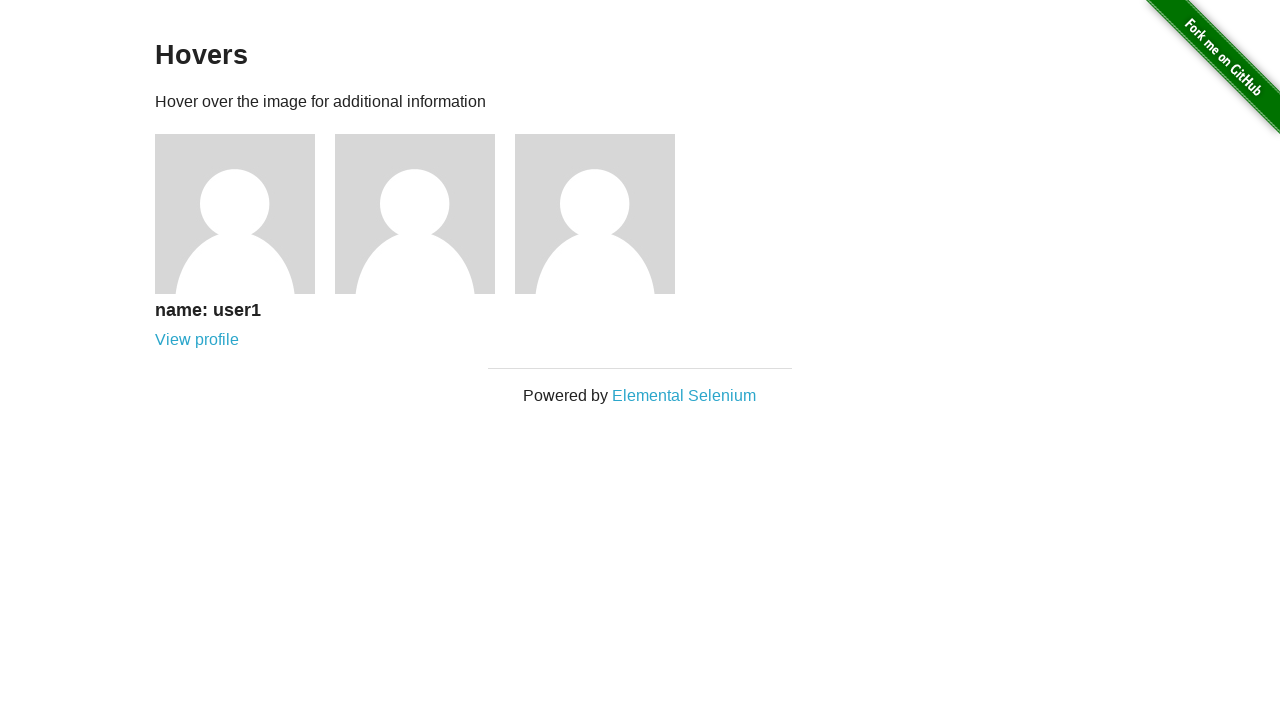

Verified that the caption is visible after hover
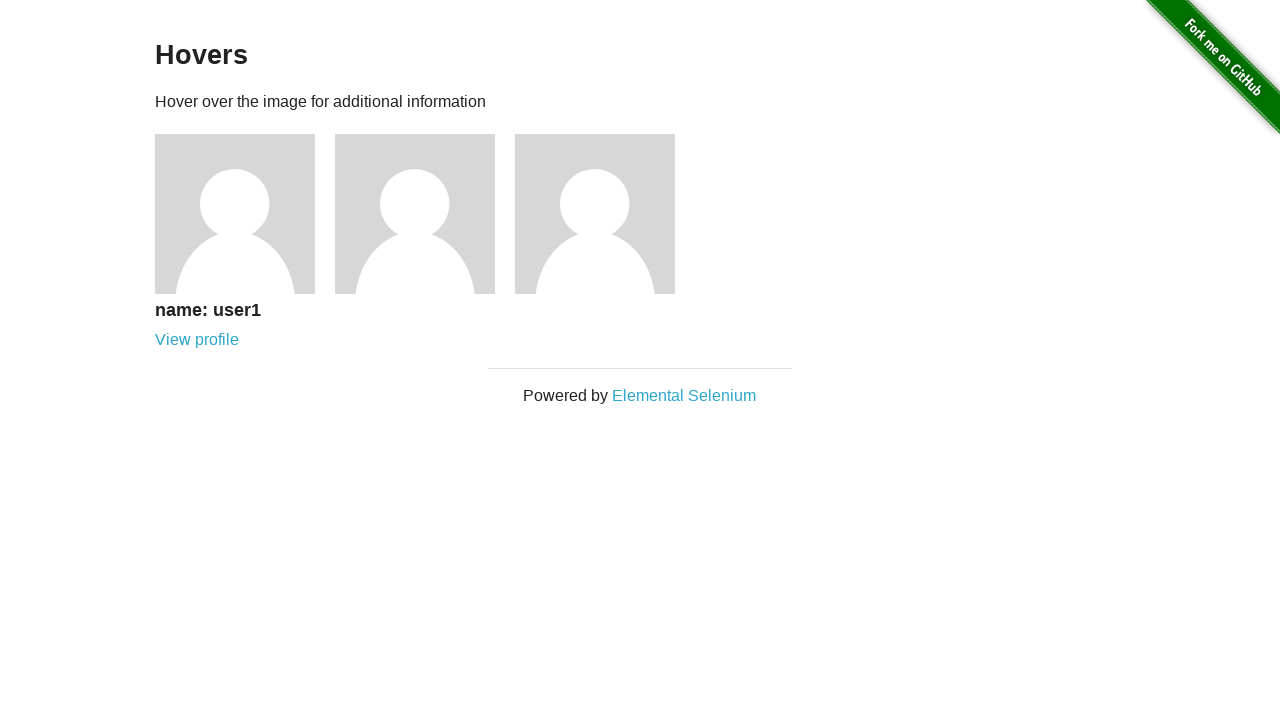

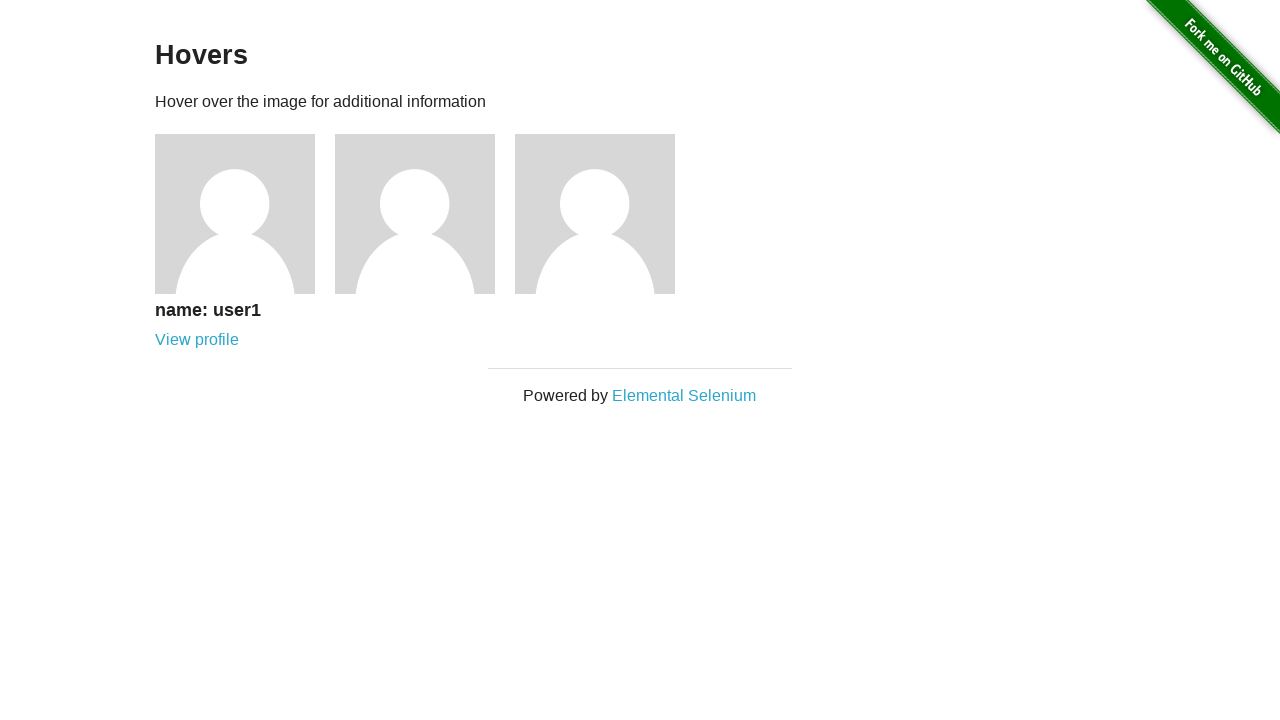